Tests scrolling functionality by scrolling down to a footer element and then back up to the home link using keyboard actions

Starting URL: https://practice.cydeo.com/

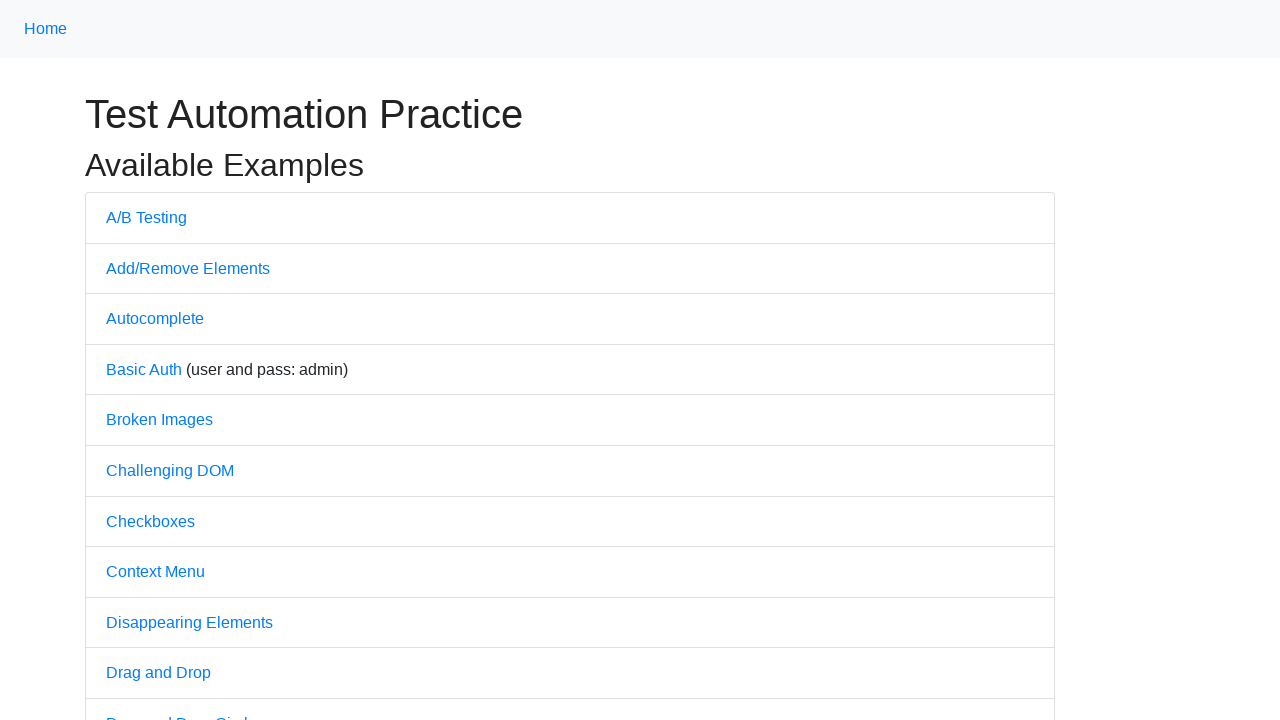

Scrolled down to Cydeo link at footer
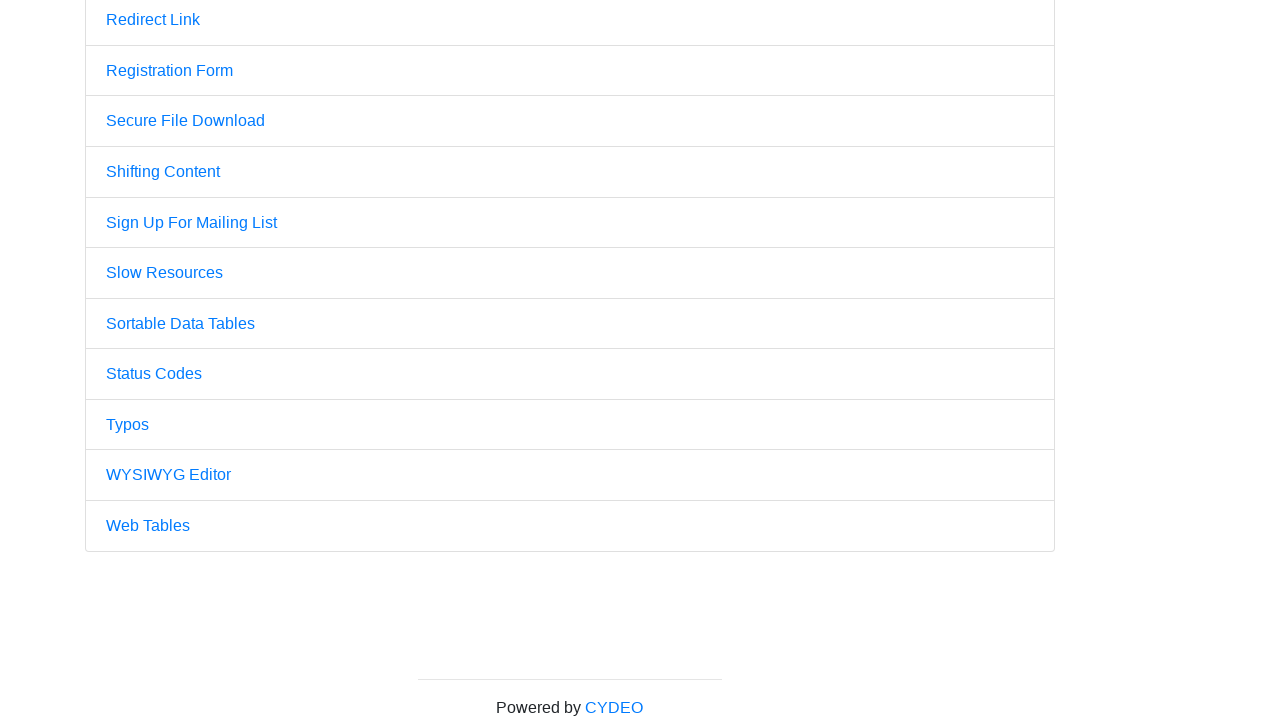

Scrolled back up to Home link using PageUp key on xpath=//a[.='Home']
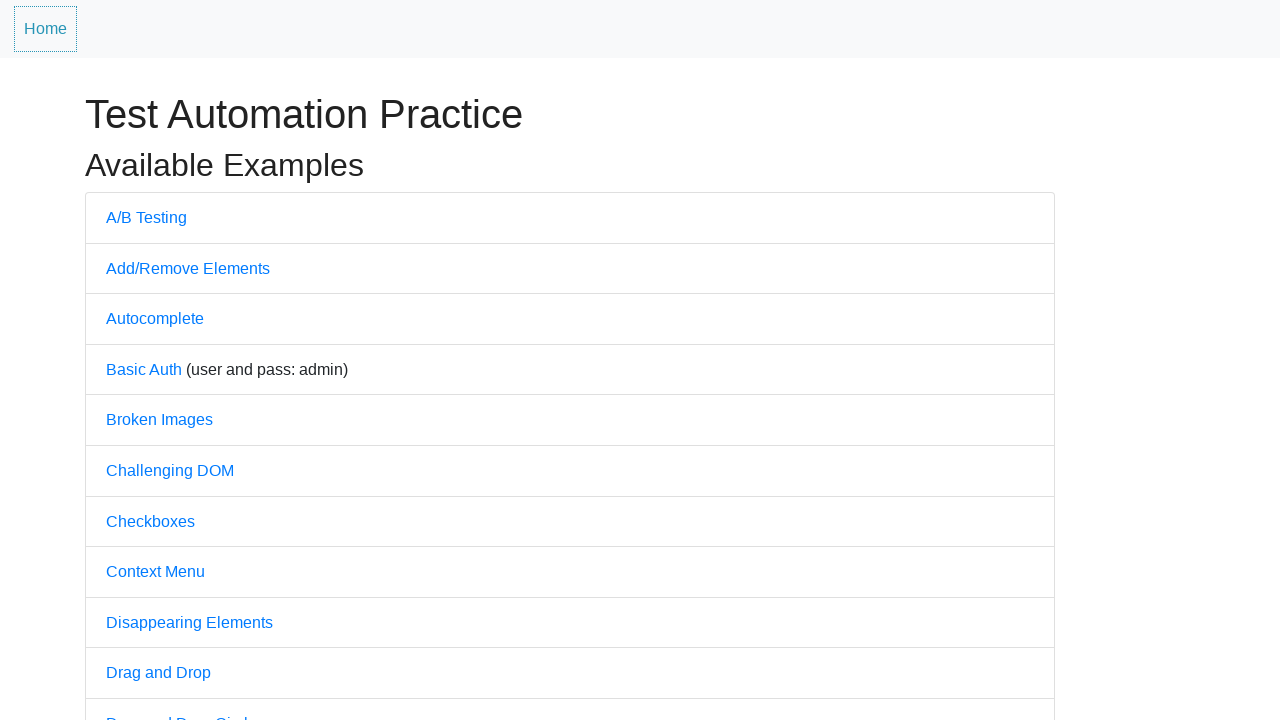

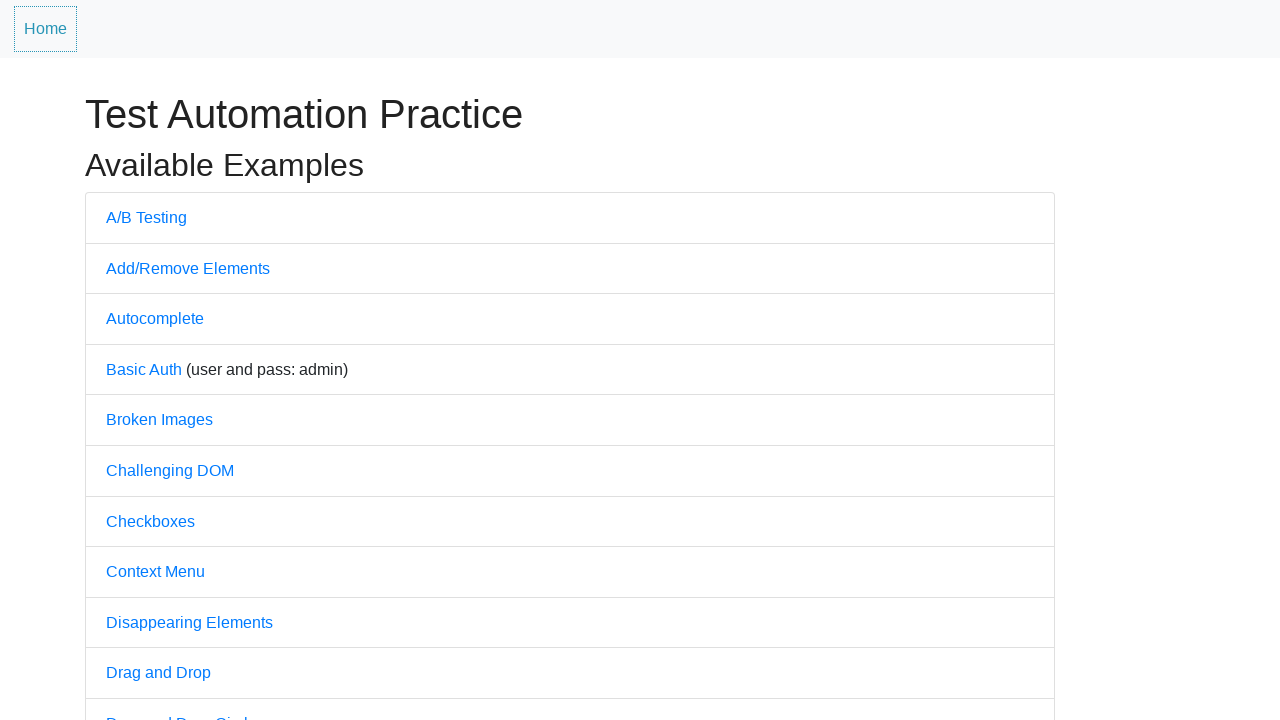